Tests removing a product from the shopping cart by adding an item, navigating to cart, and clicking delete

Starting URL: https://www.demoblaze.com

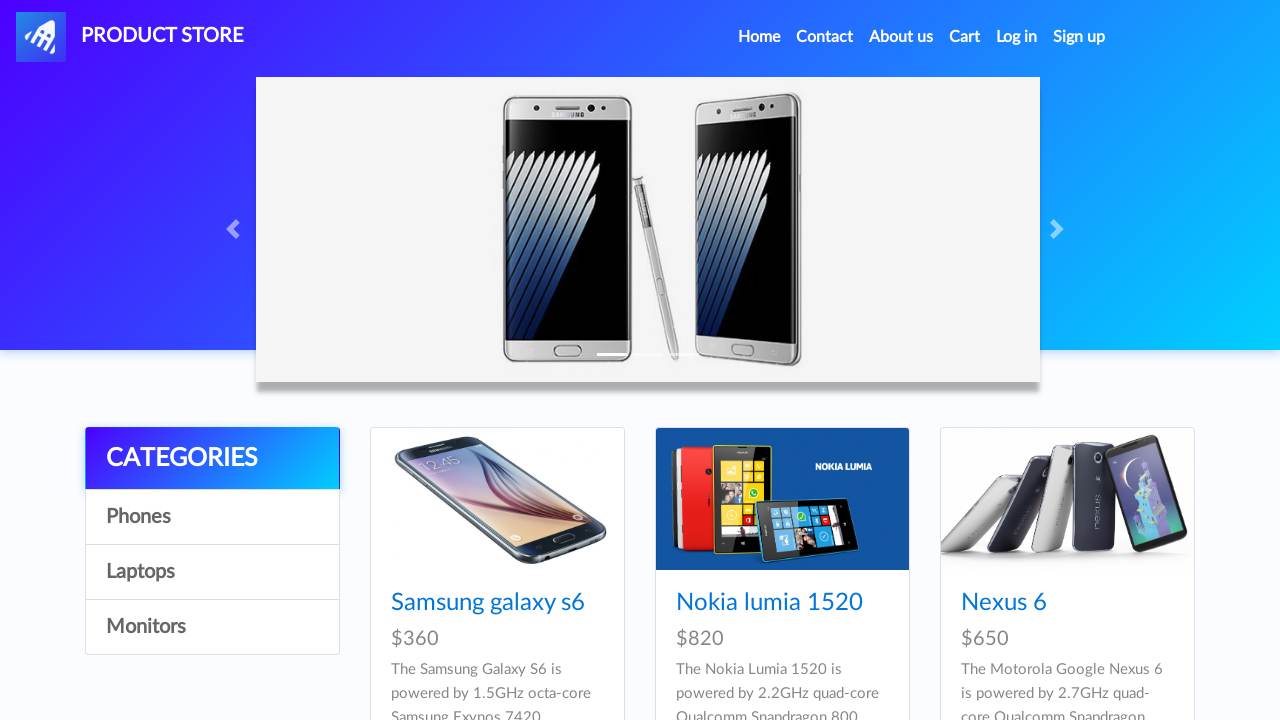

Clicked on Samsung galaxy s6 product at (488, 603) on a:has-text('Samsung galaxy s6')
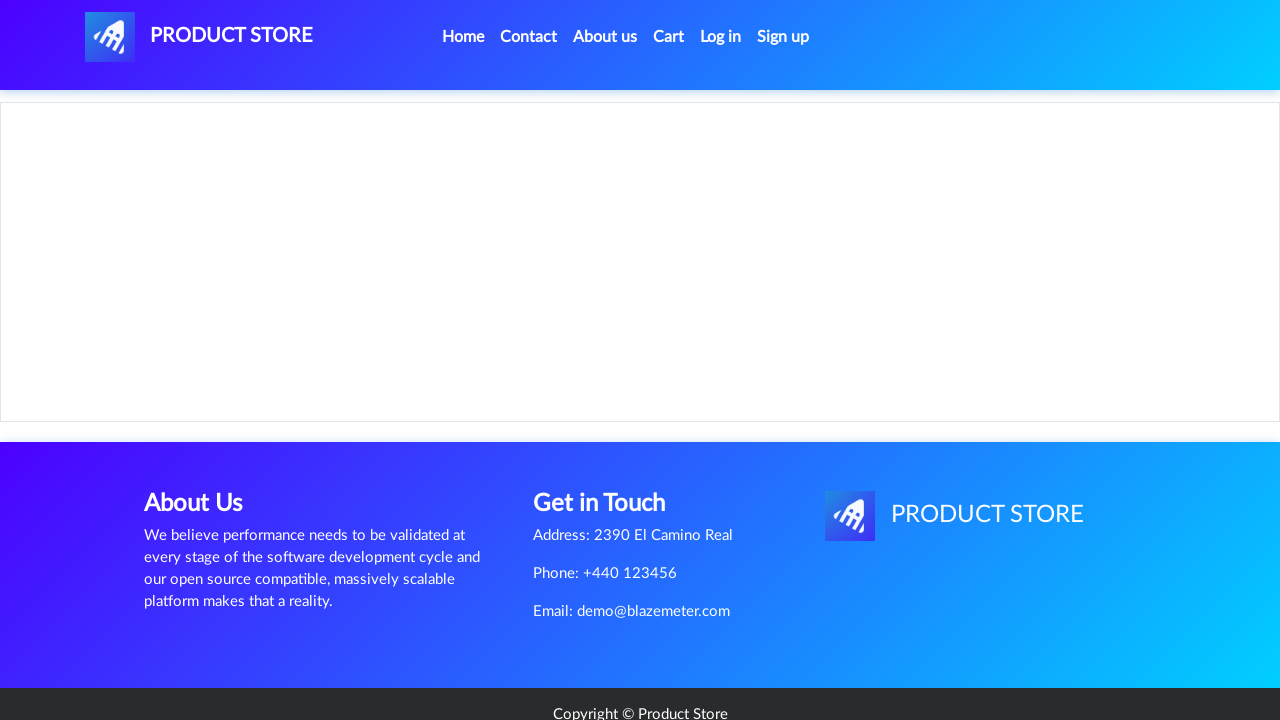

Product page loaded
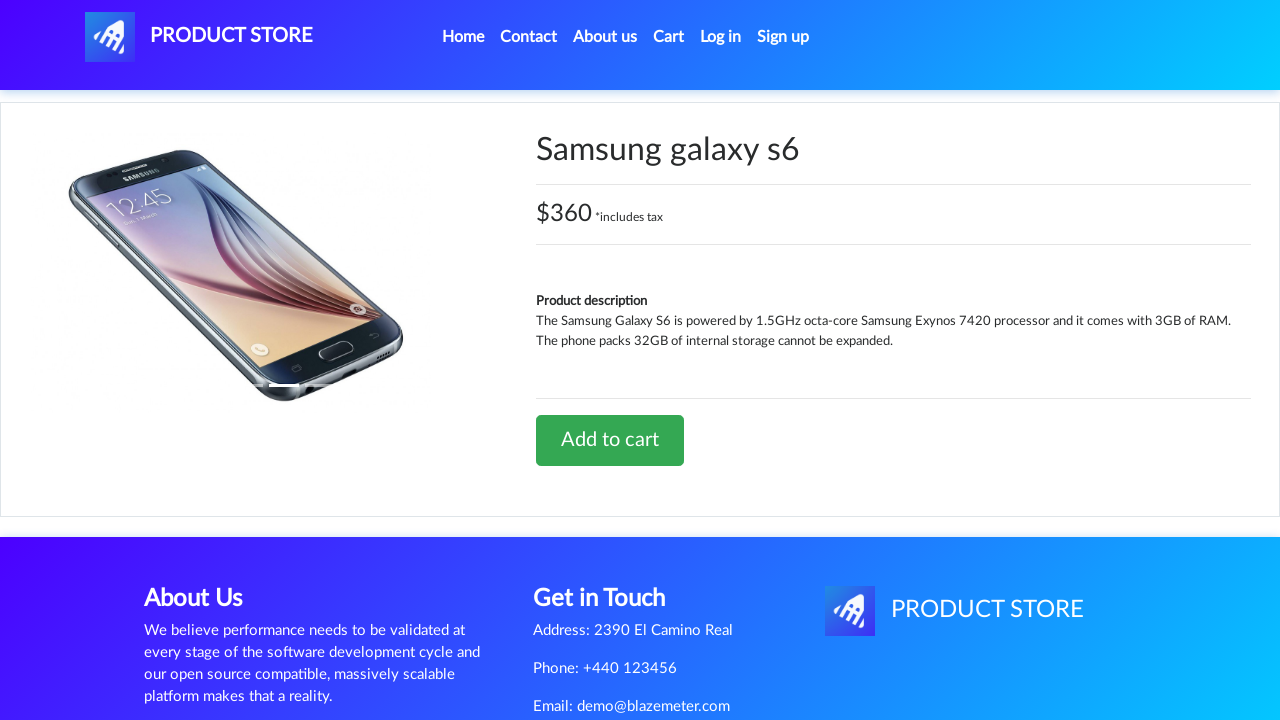

Clicked Add to cart button at (610, 440) on a:has-text('Add to cart')
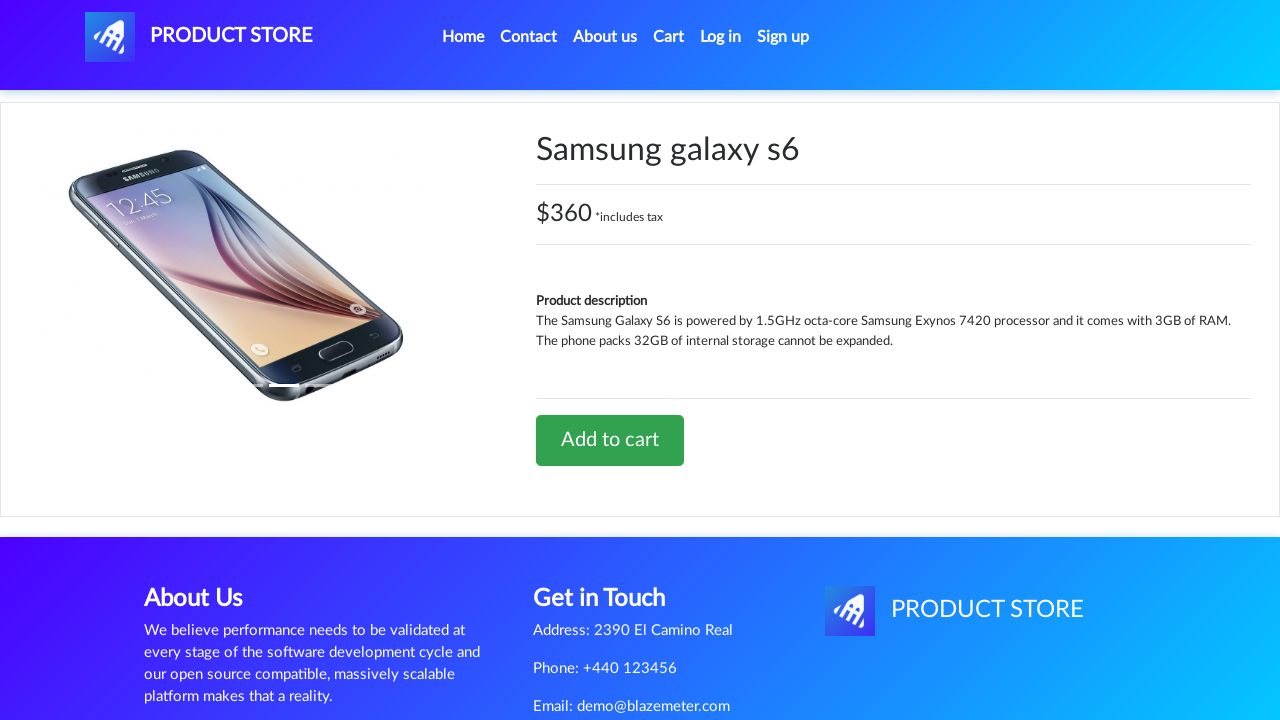

Alert dialog accepted
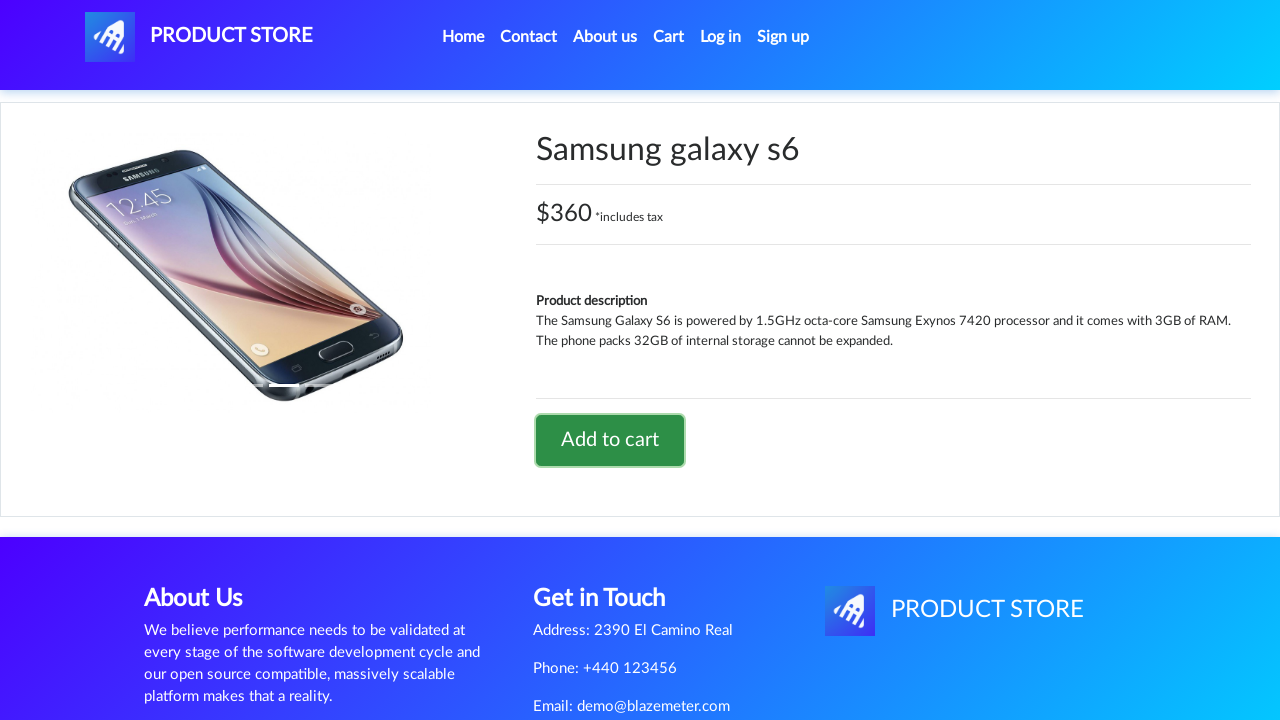

Waited for dialog to process
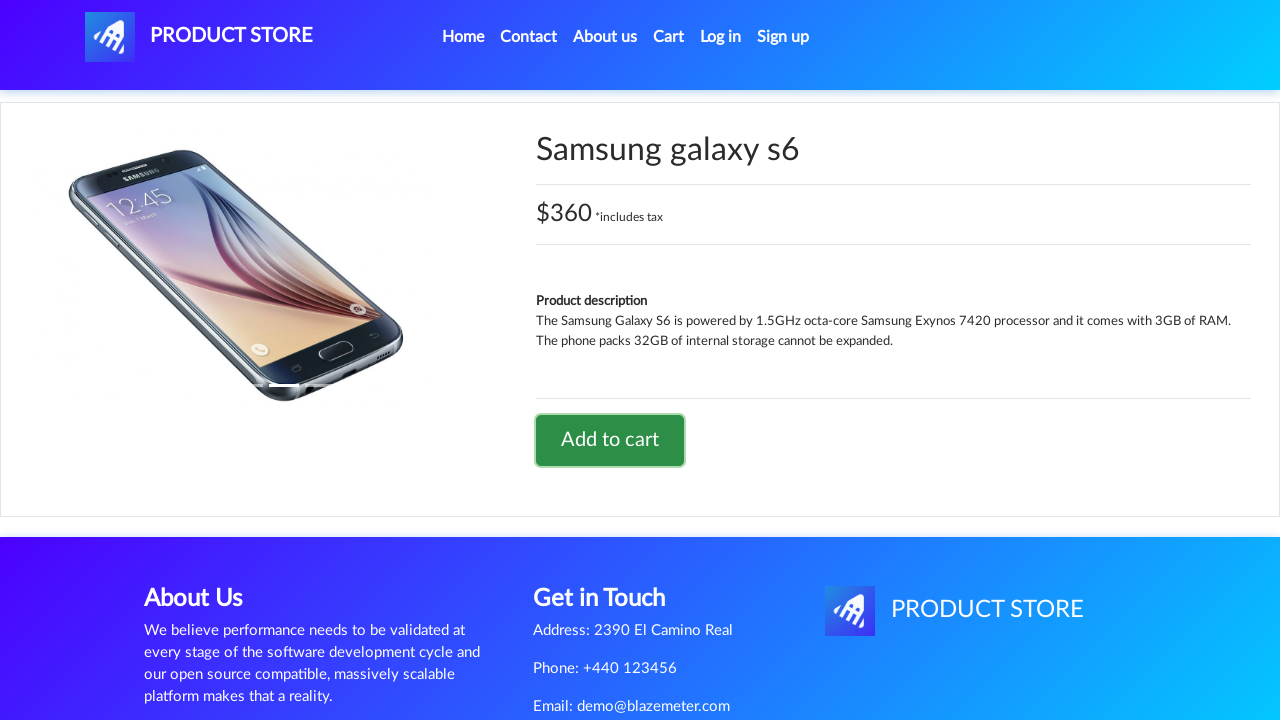

Clicked on cart link at (669, 37) on #cartur
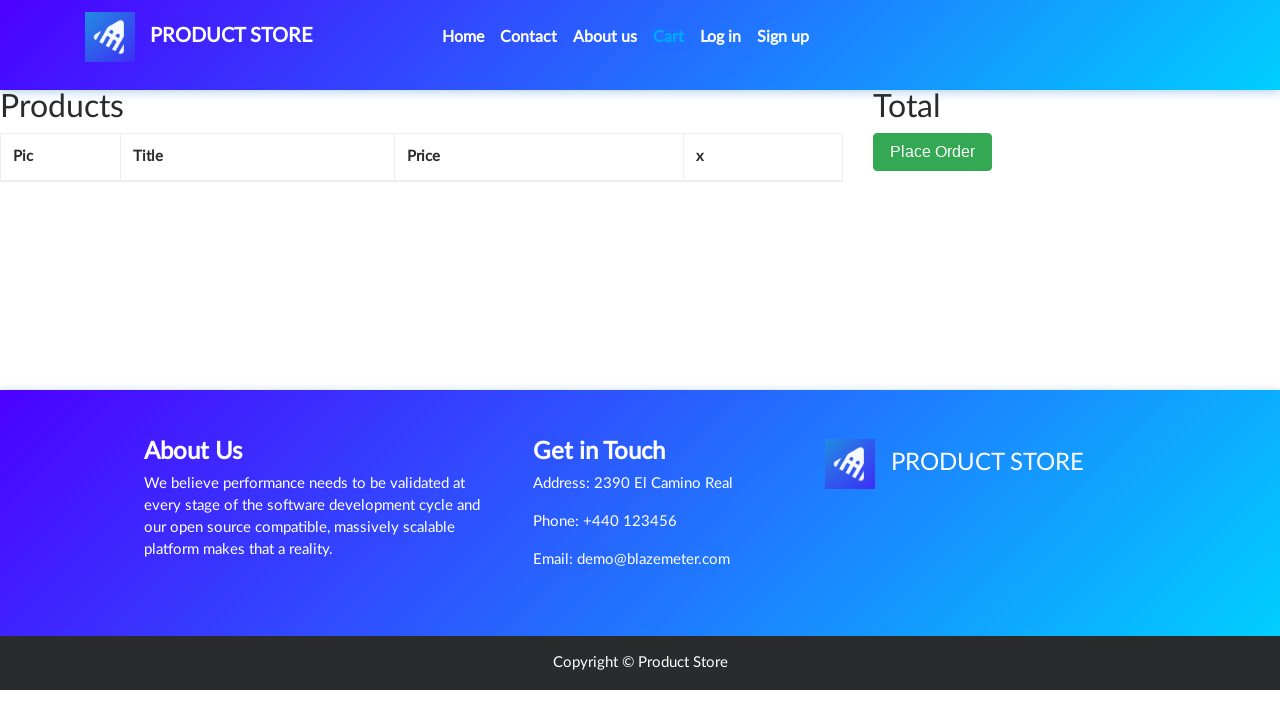

Cart page loaded with product visible
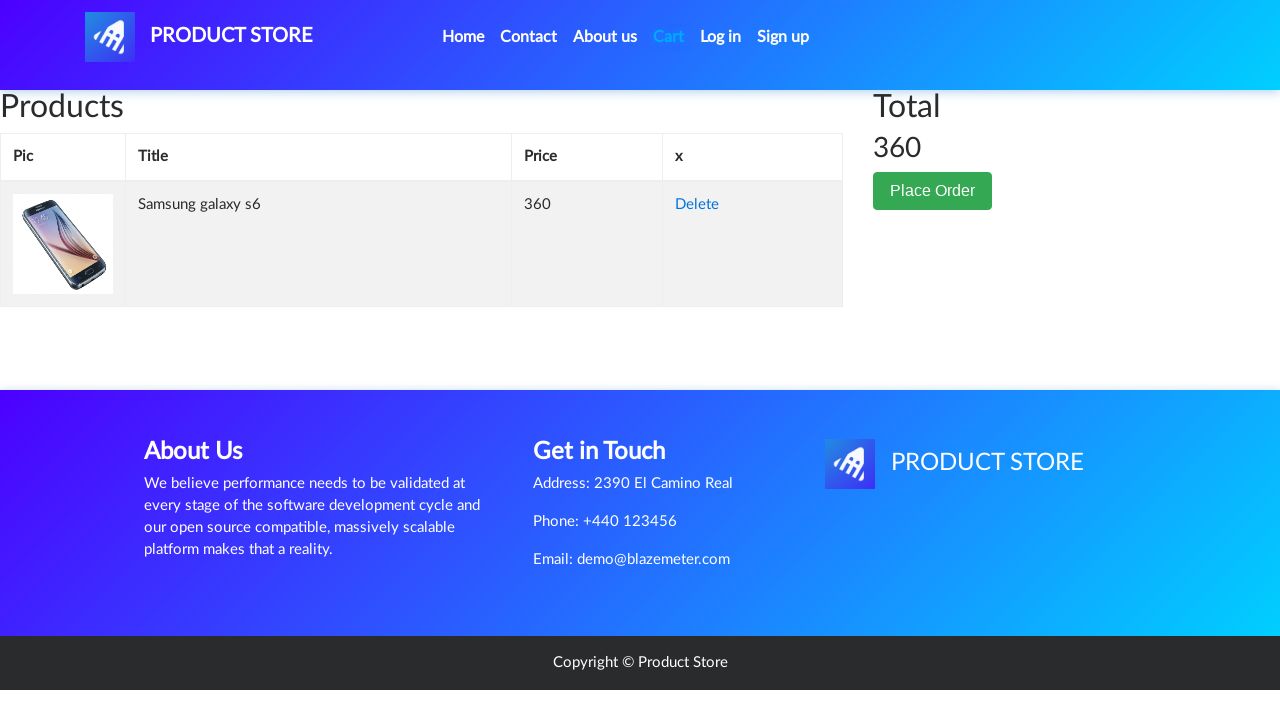

Clicked Delete button to remove product from cart at (697, 205) on a:has-text('Delete')
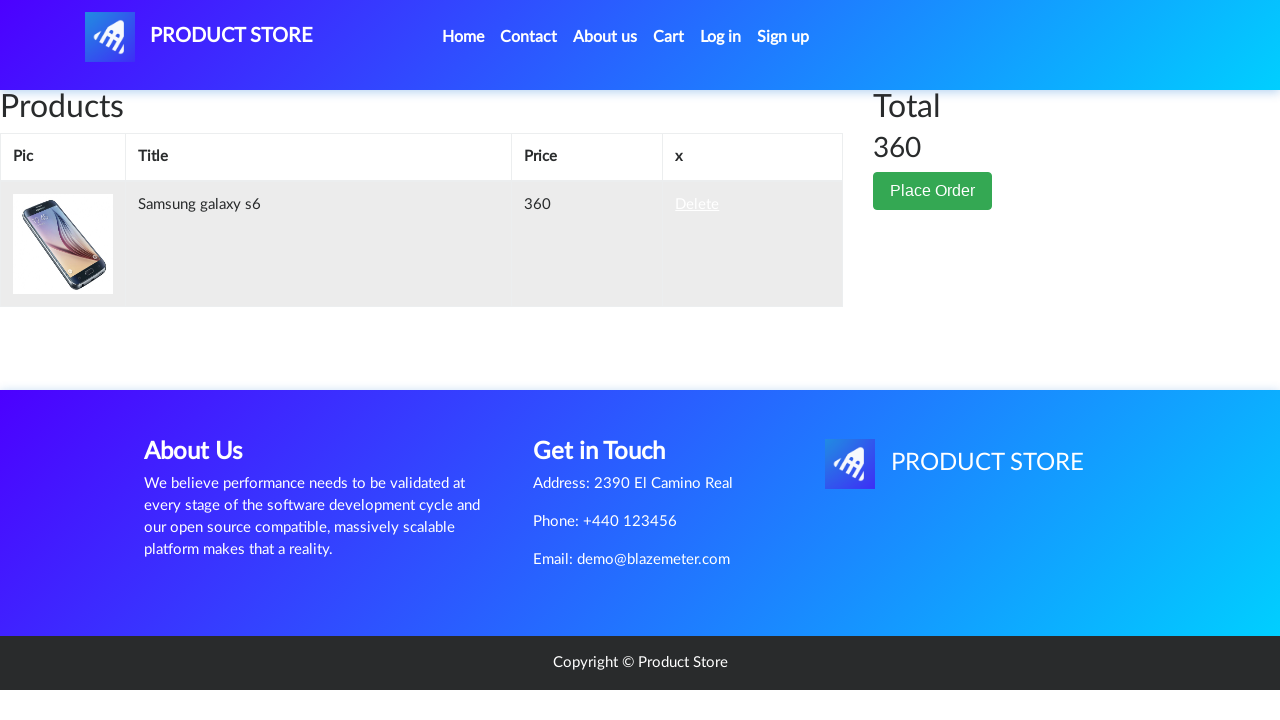

Waited for product removal to process
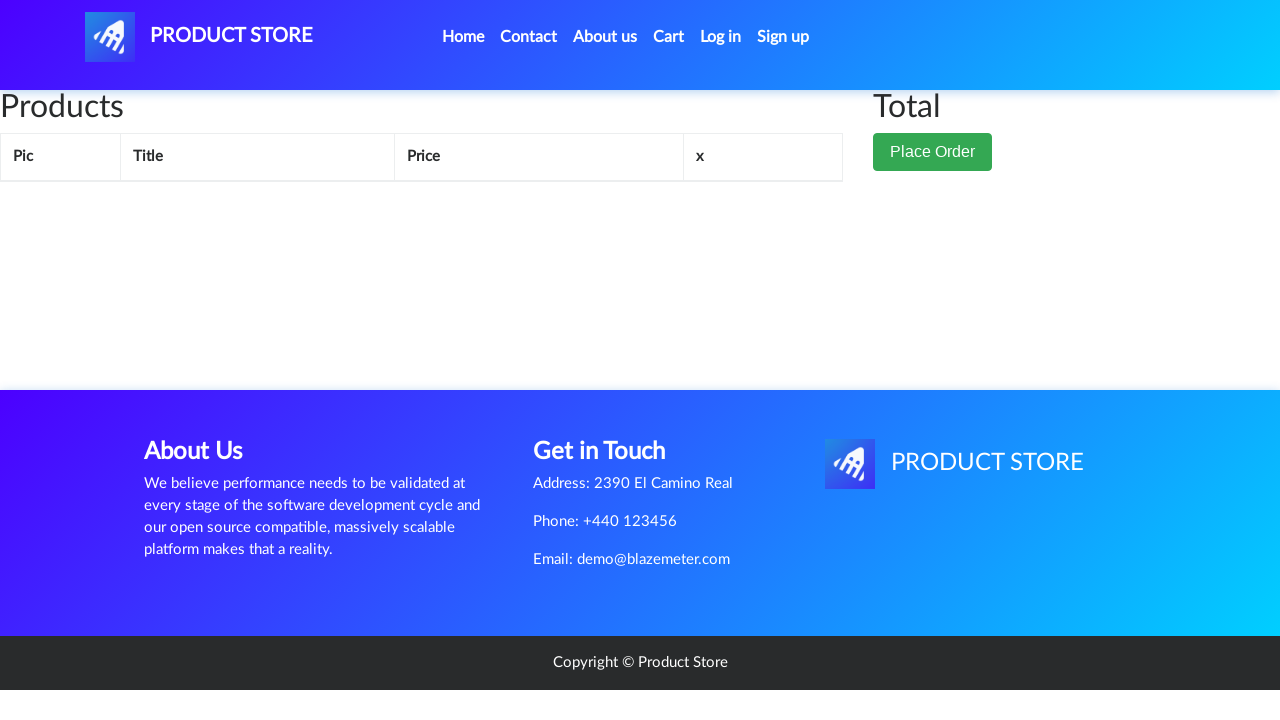

Verified cart is empty - no products remain
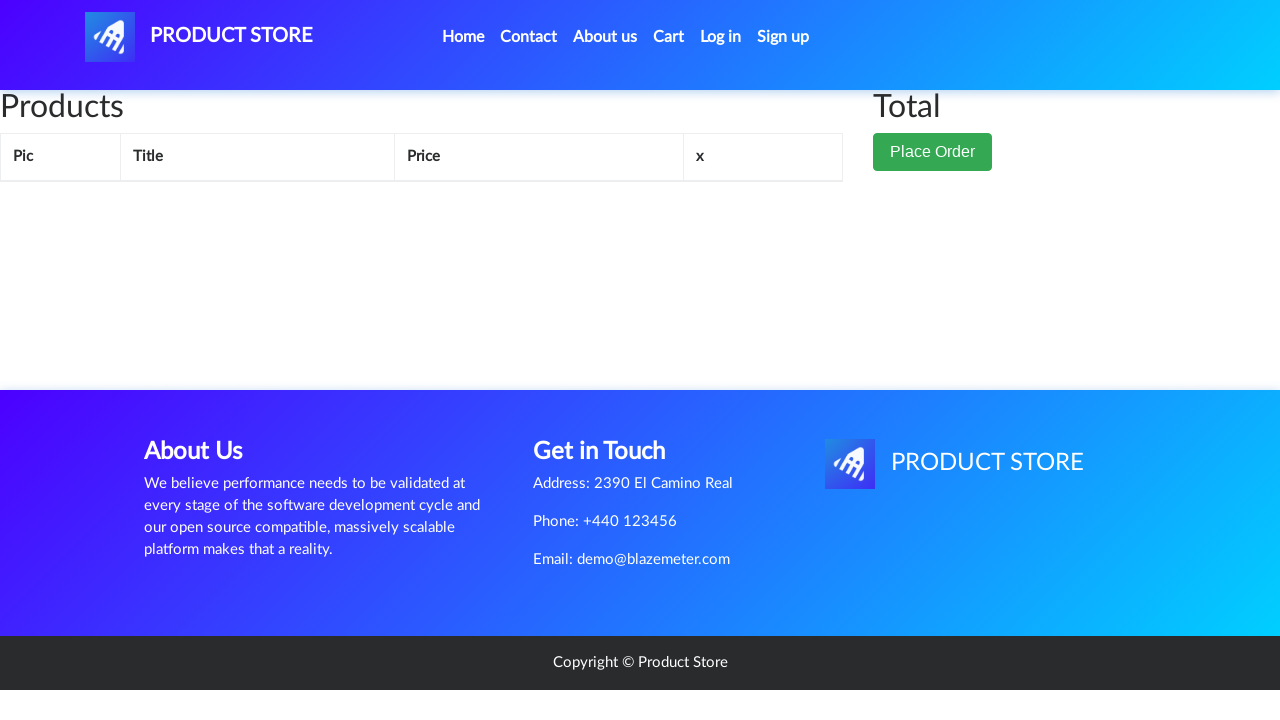

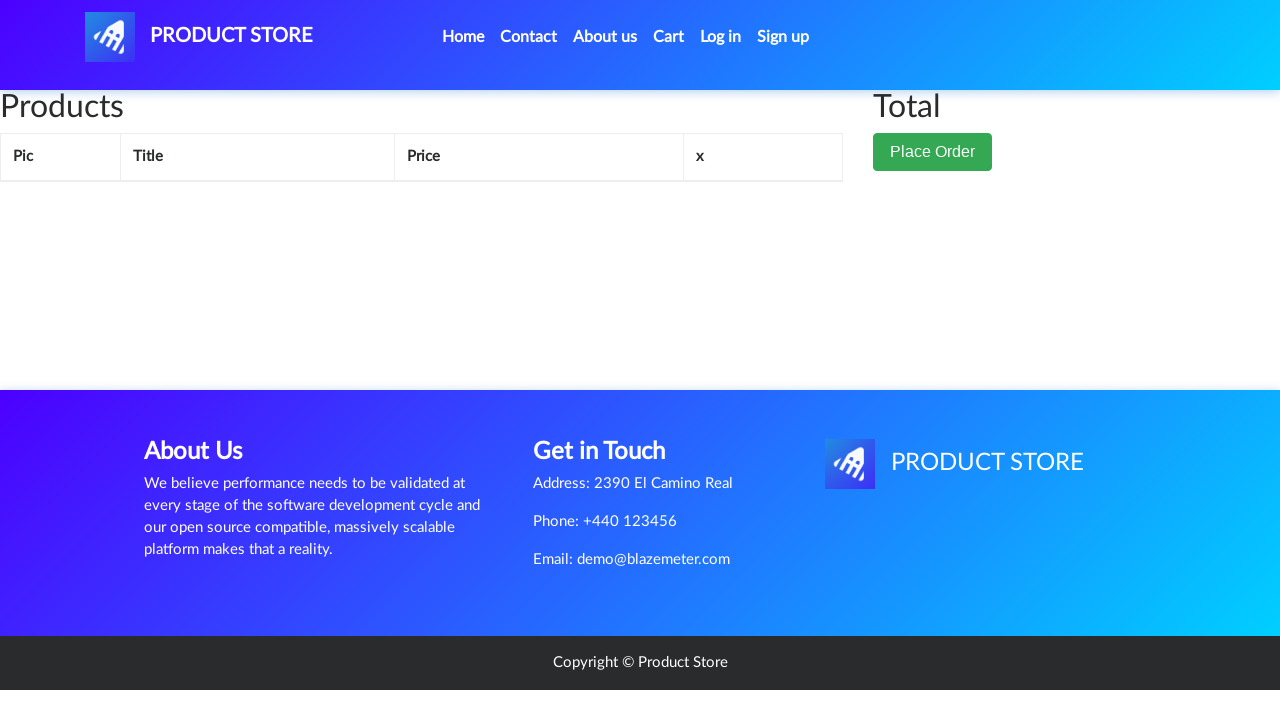